Tests clicking on a partial link text to open a popup window on the omayo test page

Starting URL: https://omayo.blogspot.com/

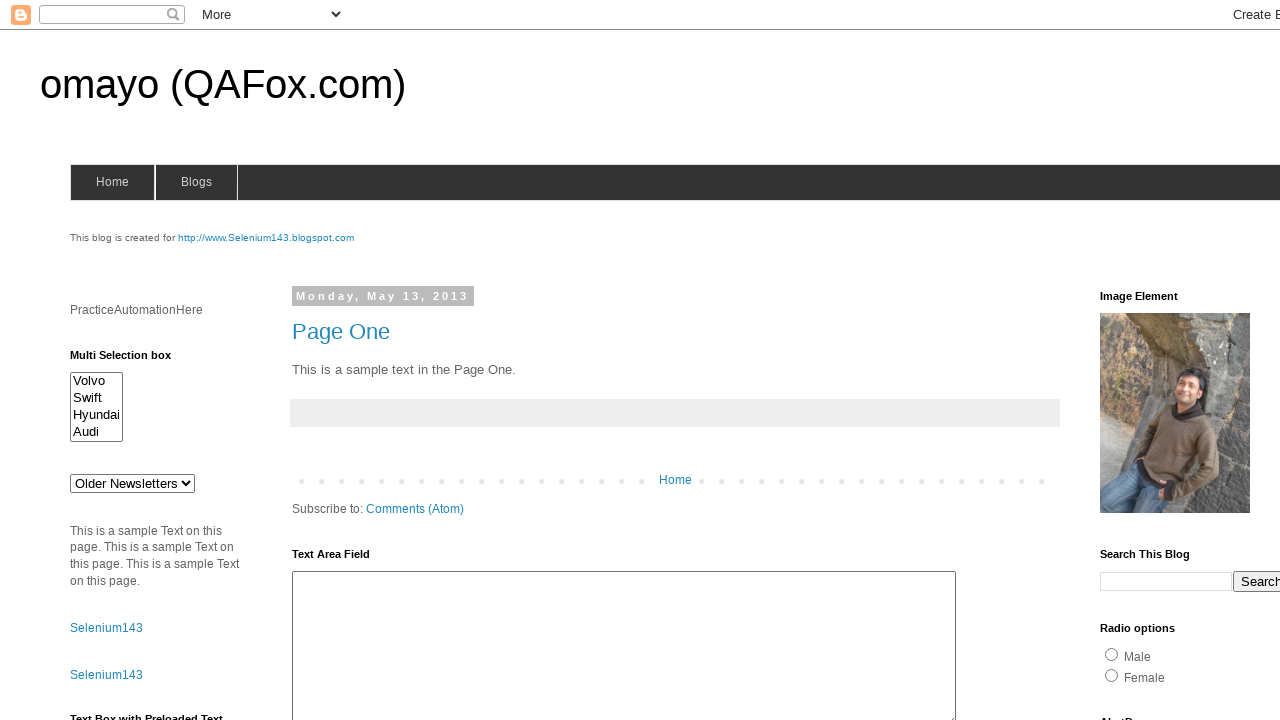

Navigated to omayo test page
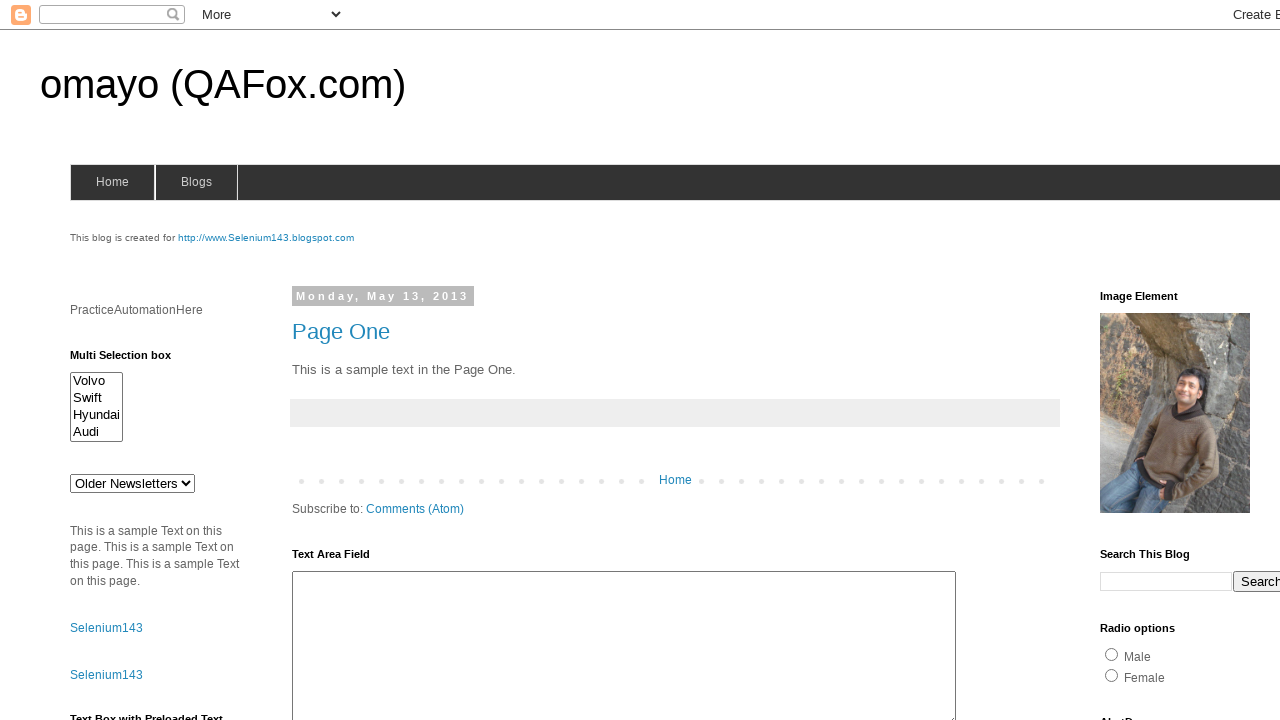

Clicked on 'Open a popup window' link to open popup at (132, 360) on text=Open a popup window
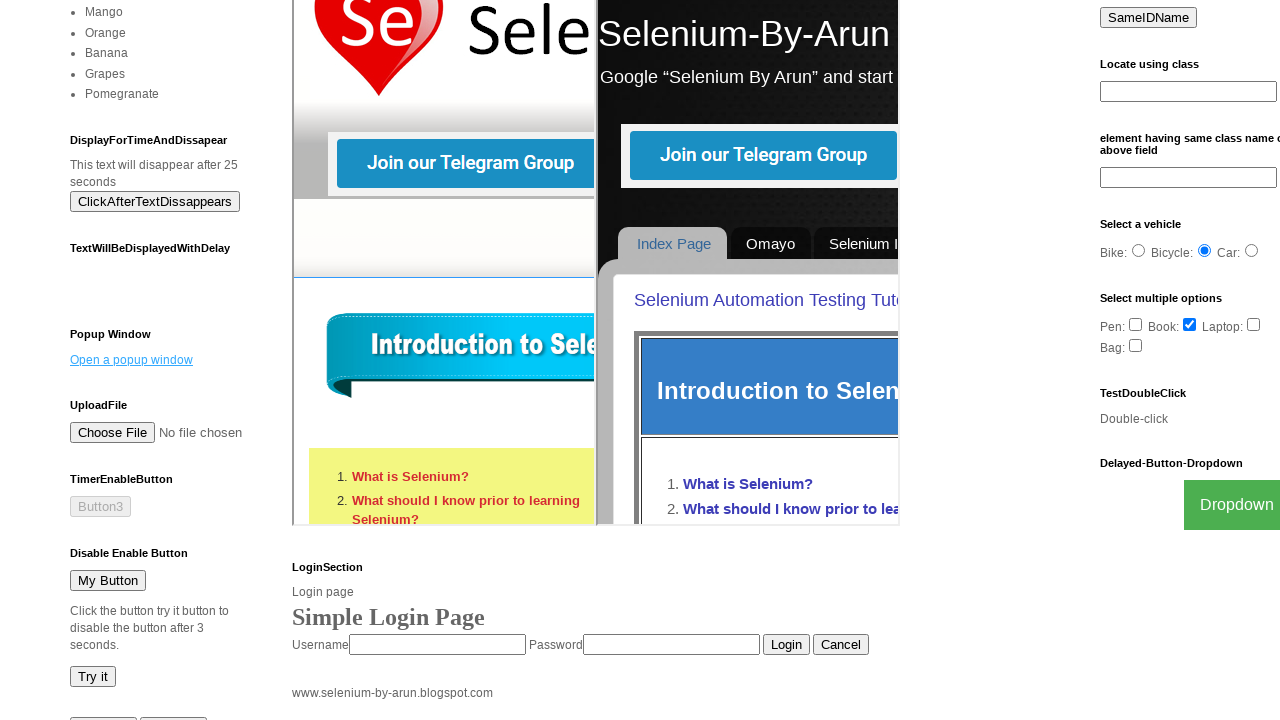

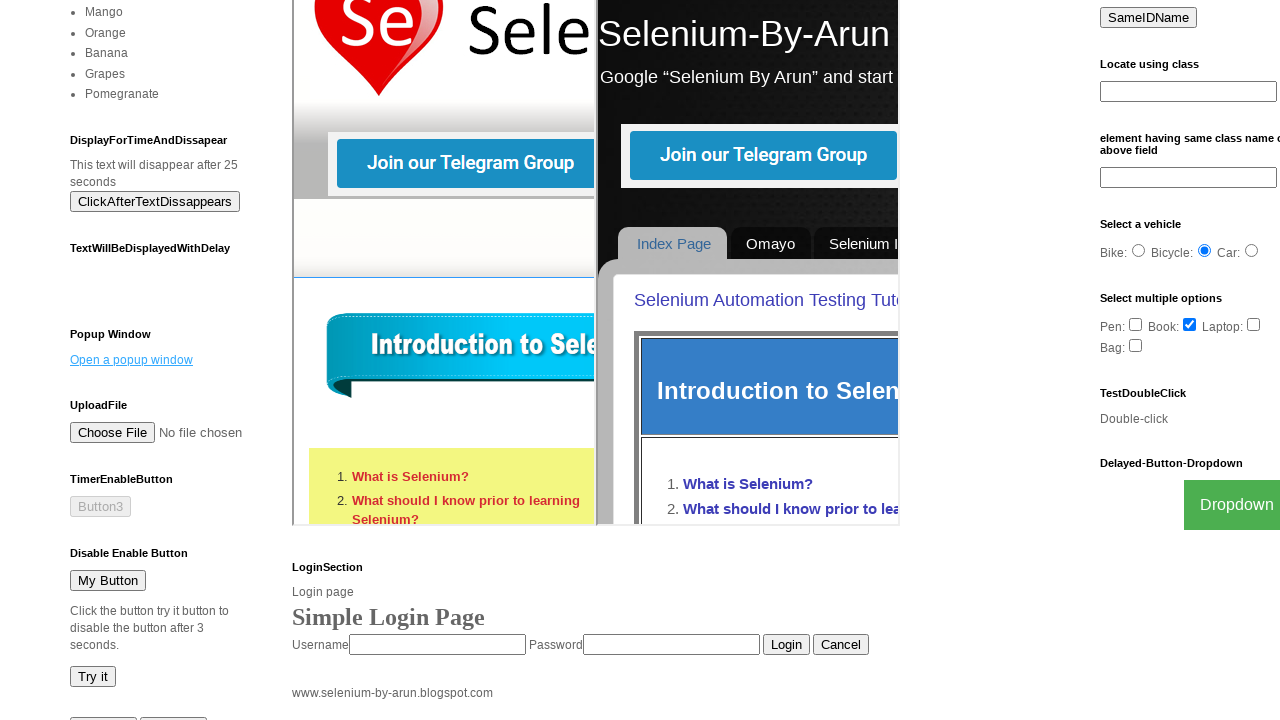